Navigates to a test page, clicks a centered element to open a modal, and verifies the modal content is present

Starting URL: https://applitools.github.io/demo/TestPages/FramesTestPage/

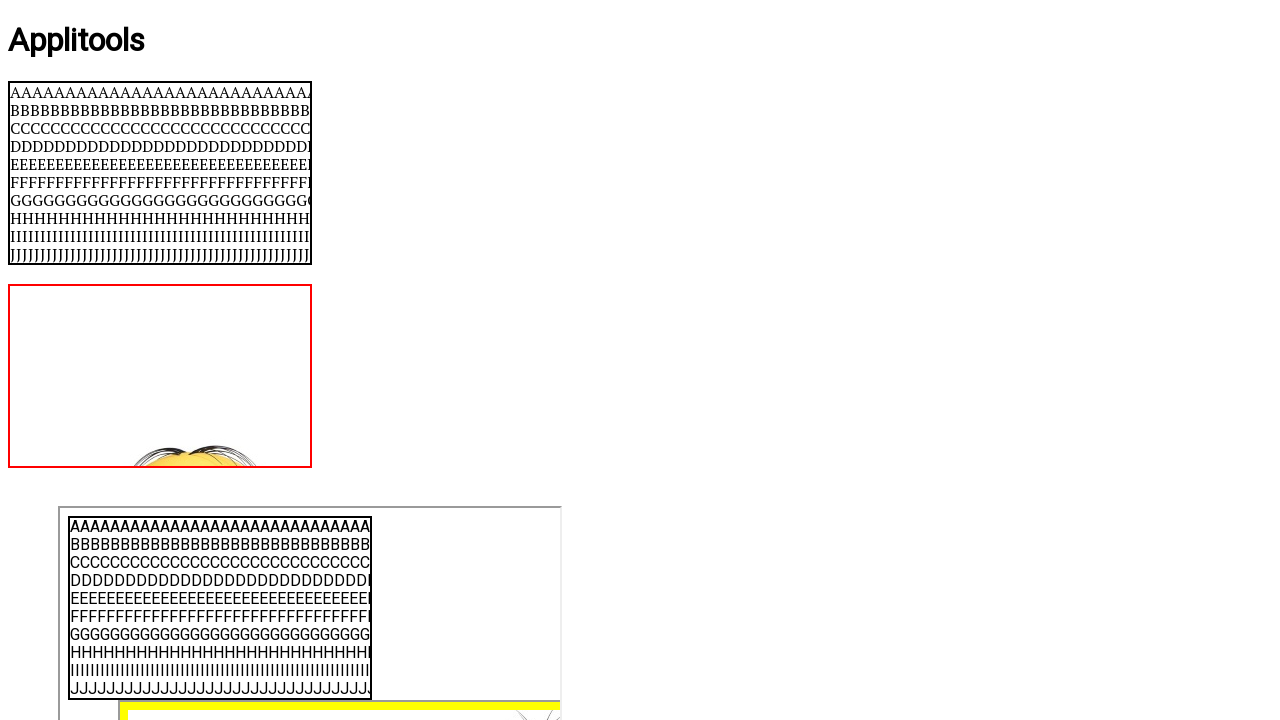

Navigated to test page
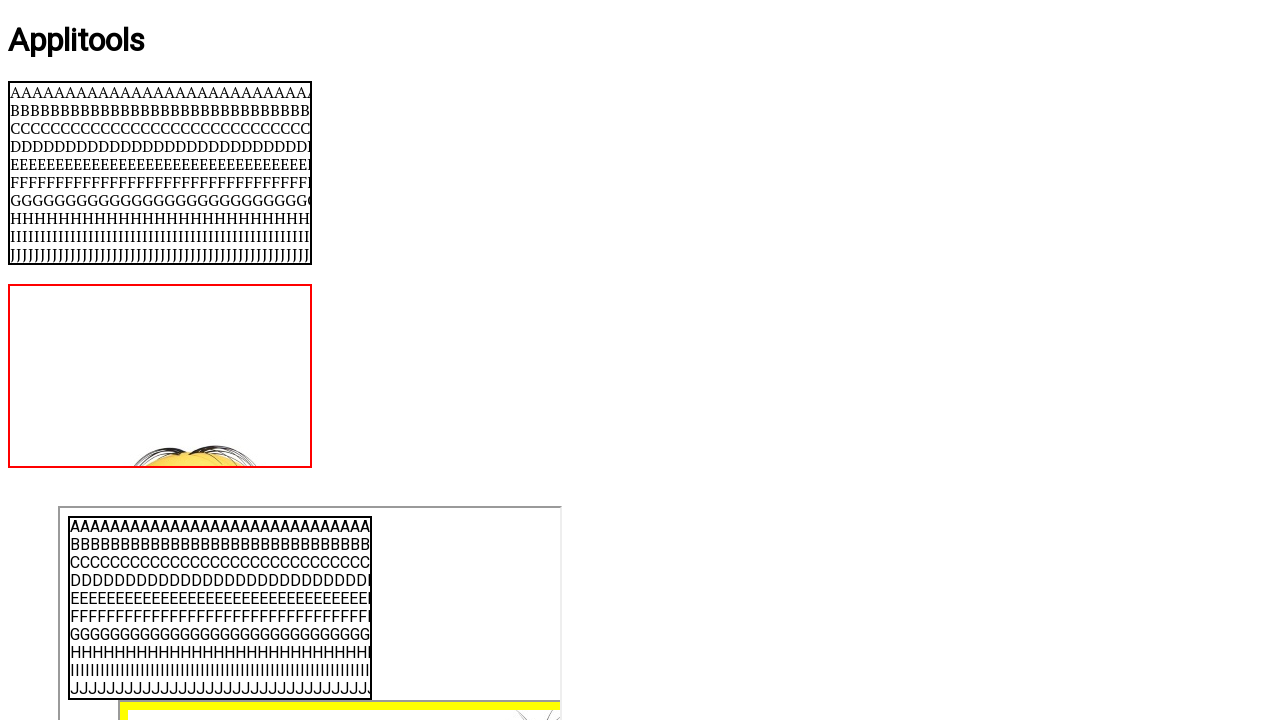

Centered element is visible
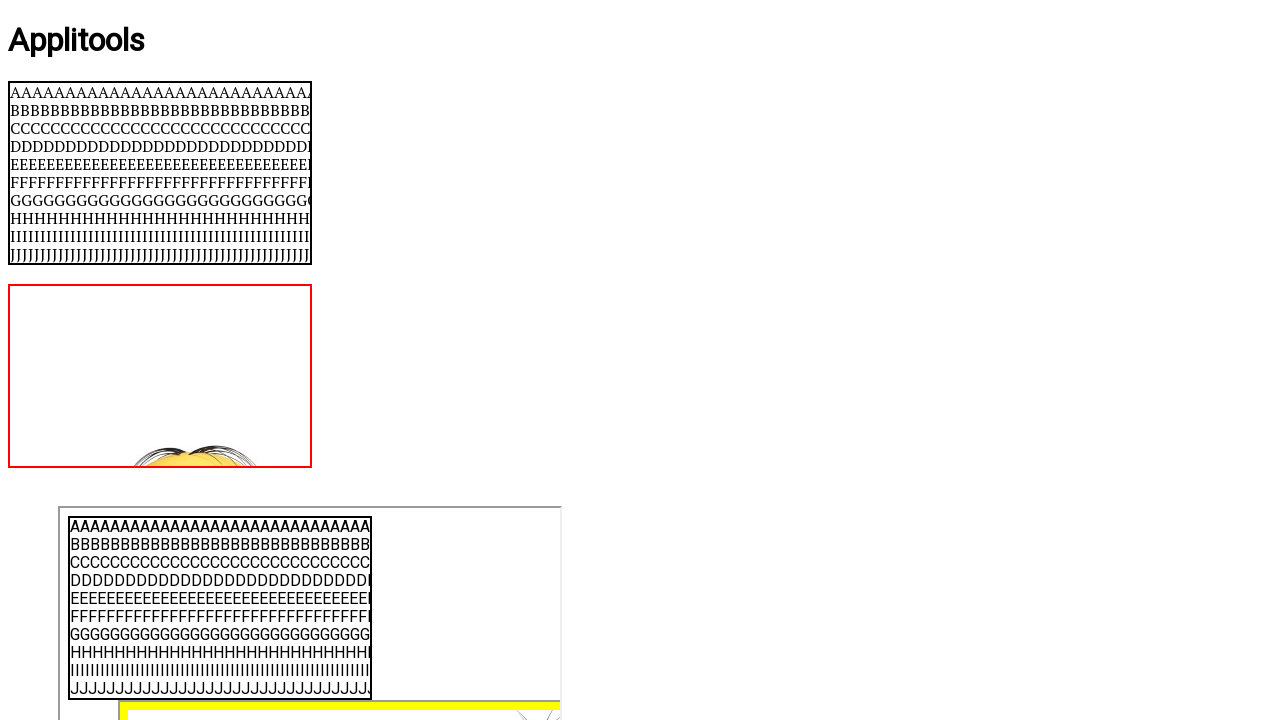

Clicked centered element to open modal at (640, 361) on #centered
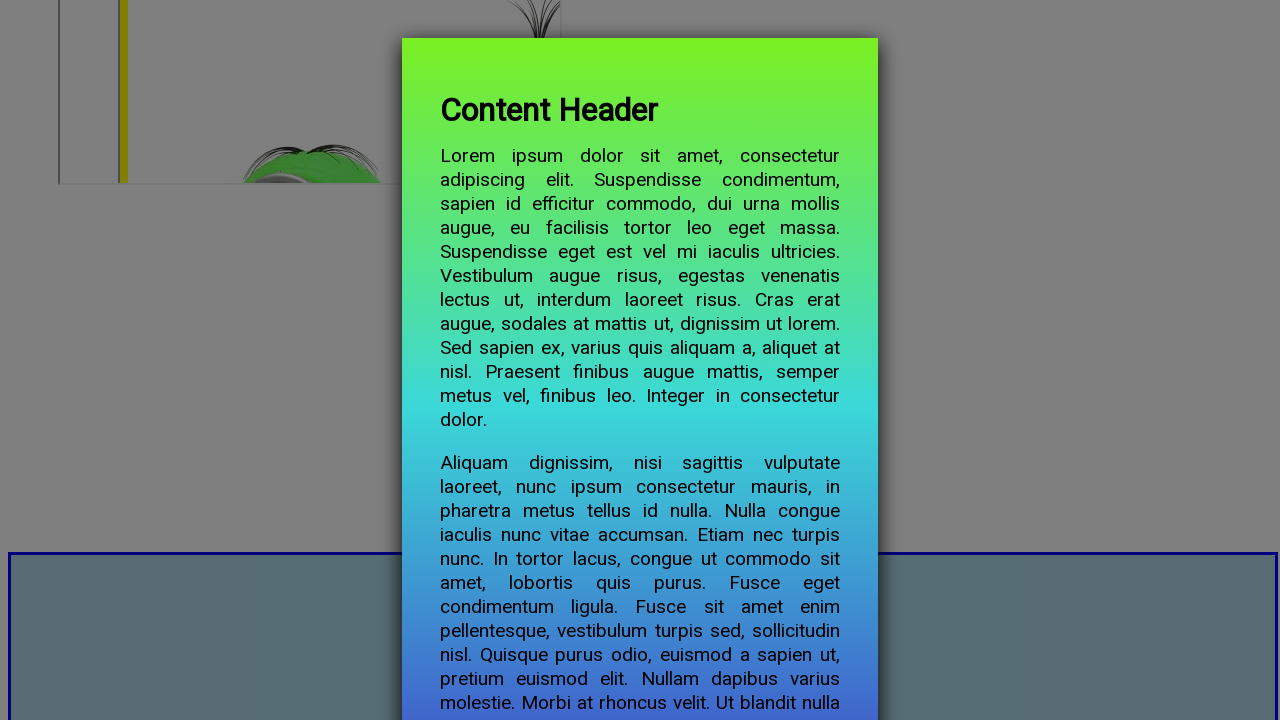

Modal content is present and visible
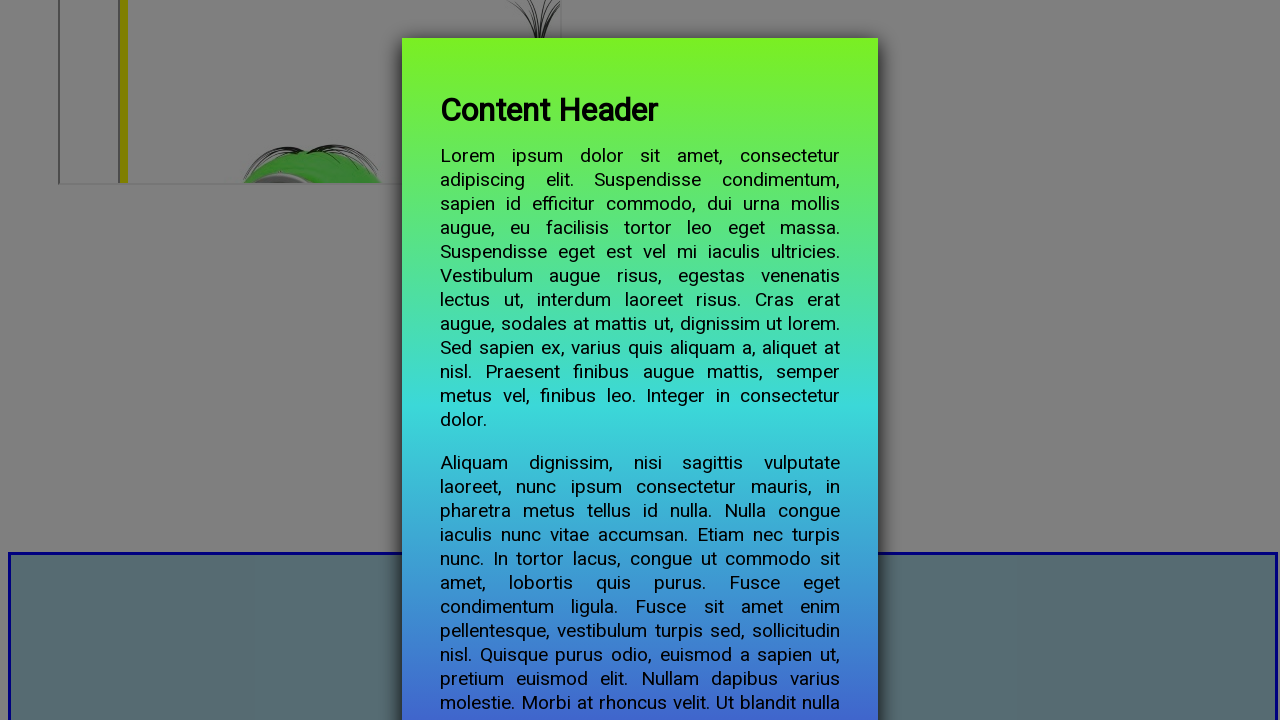

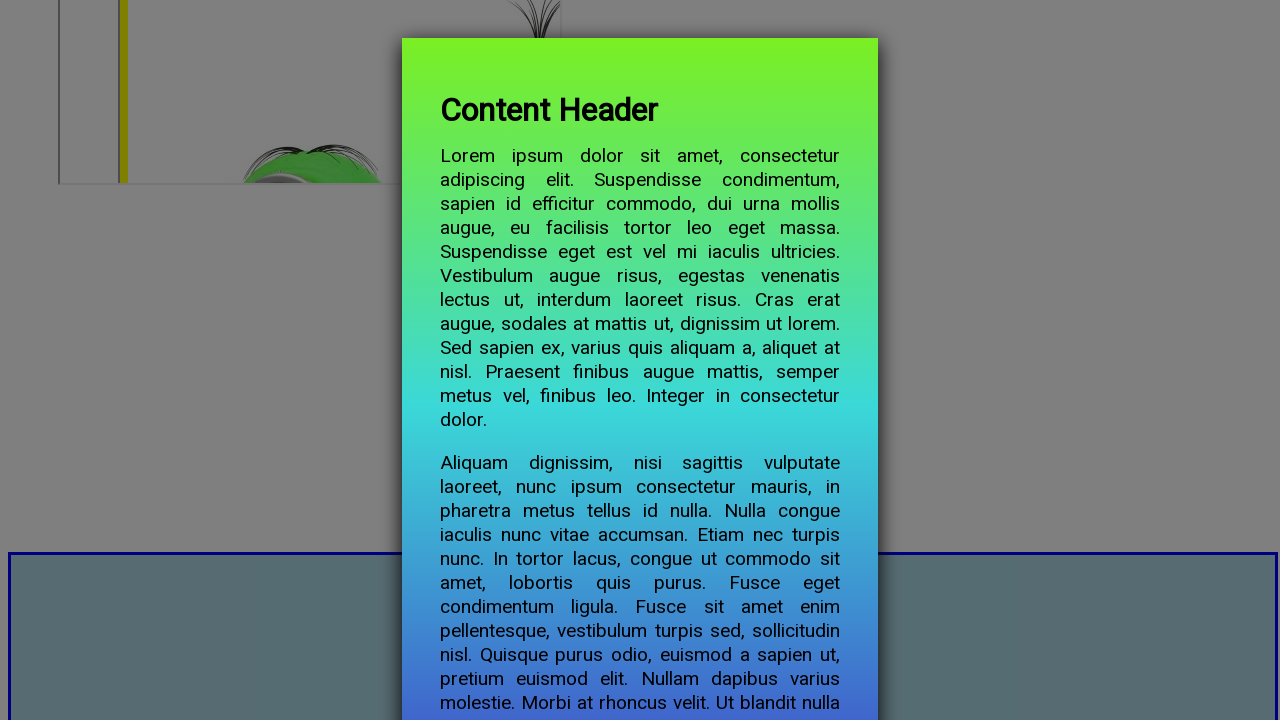